Tests triggering a prompt dialog and dismissing it

Starting URL: https://testpages.eviltester.com/styled/alerts/alert-test.html

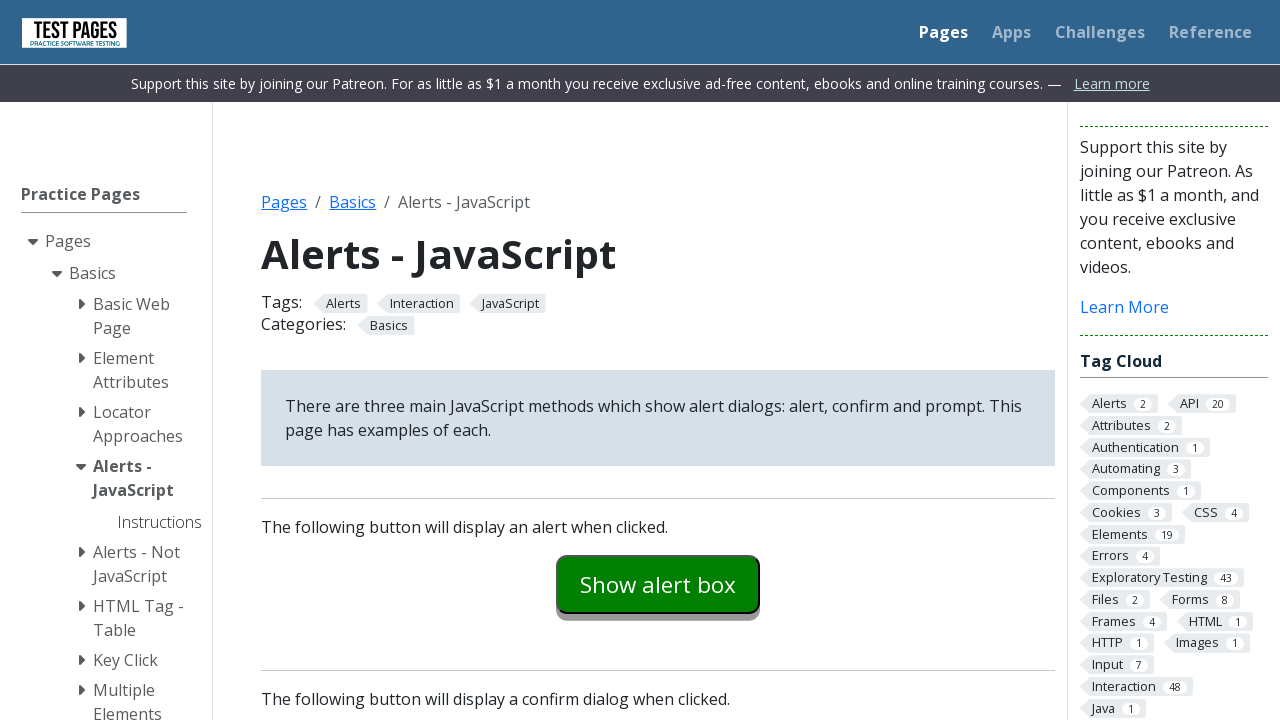

Set up dialog handler to dismiss prompt dialogs
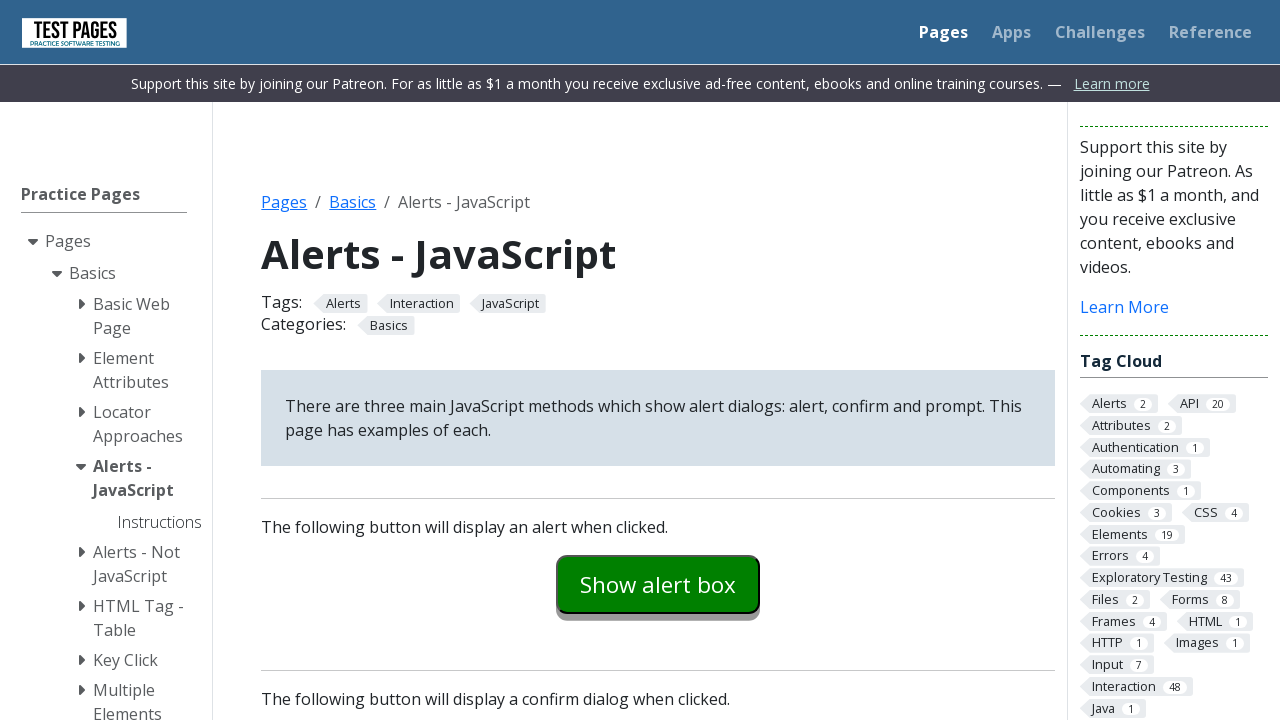

Clicked prompt example button to trigger prompt dialog at (658, 360) on #promptexample
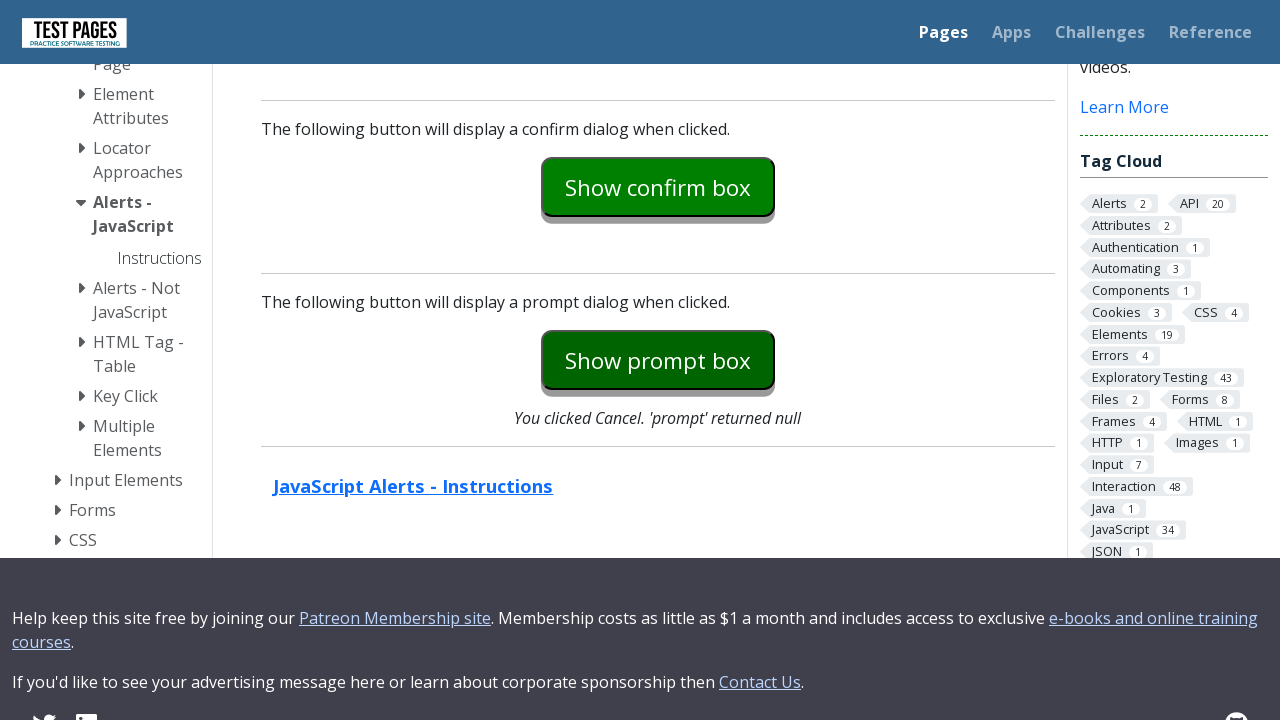

Verified prompt dialog was dismissed - result message shows 'You clicked Cancel. prompt returned null'
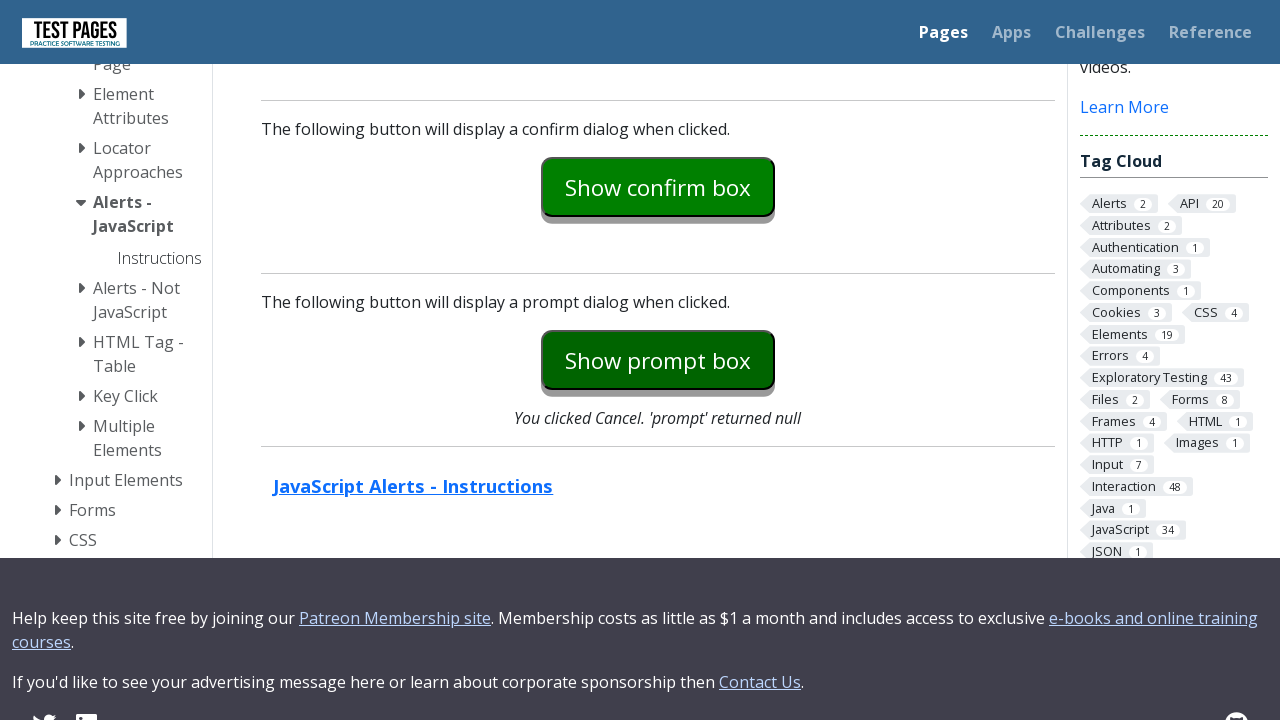

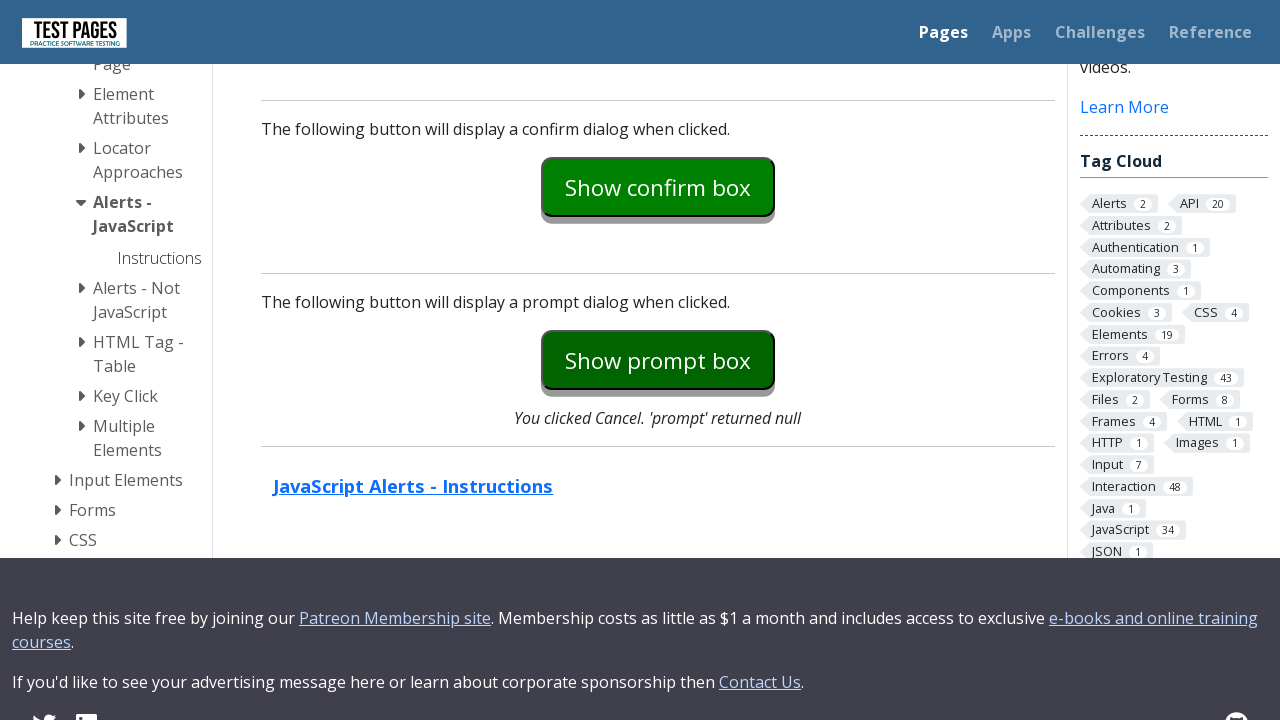